Tests search functionality on bazos.sk by searching for a non-existing item "pes s dáždnikom" (dog with umbrella) and attempting to click a result

Starting URL: https://www.bazos.sk/

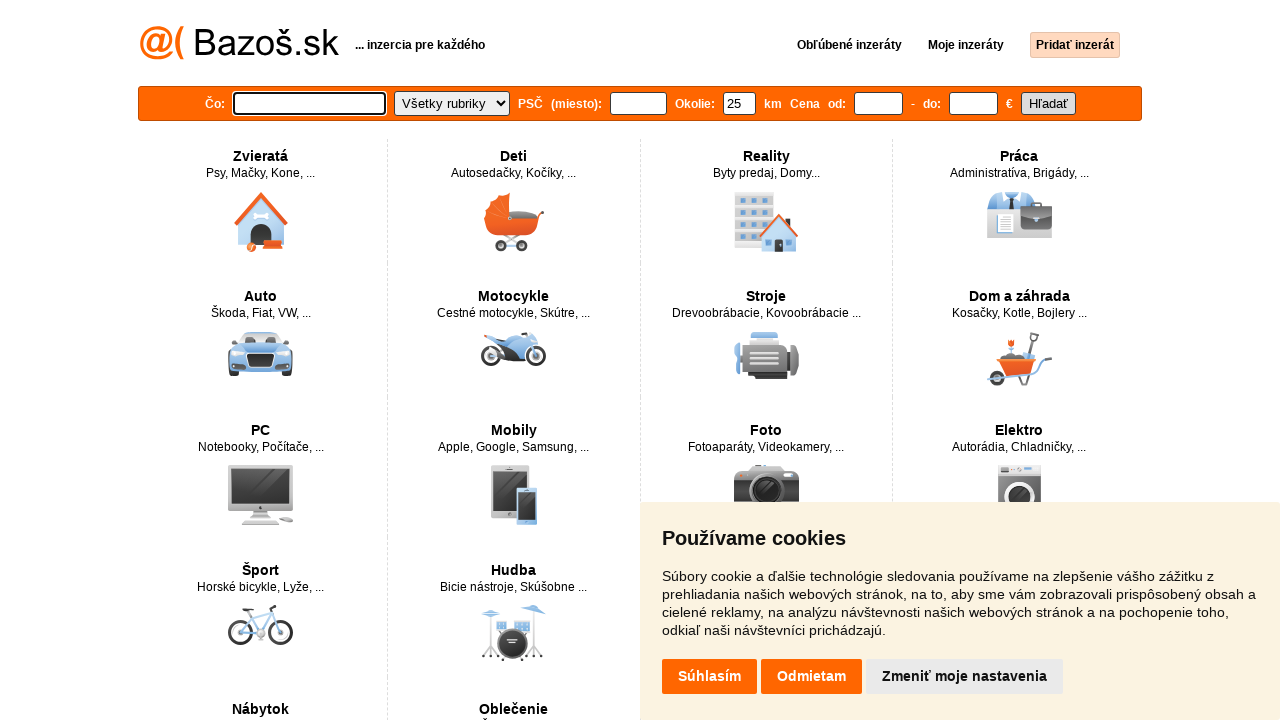

Filled search box with 'pes s dáždnikom' (dog with umbrella) on #hledat
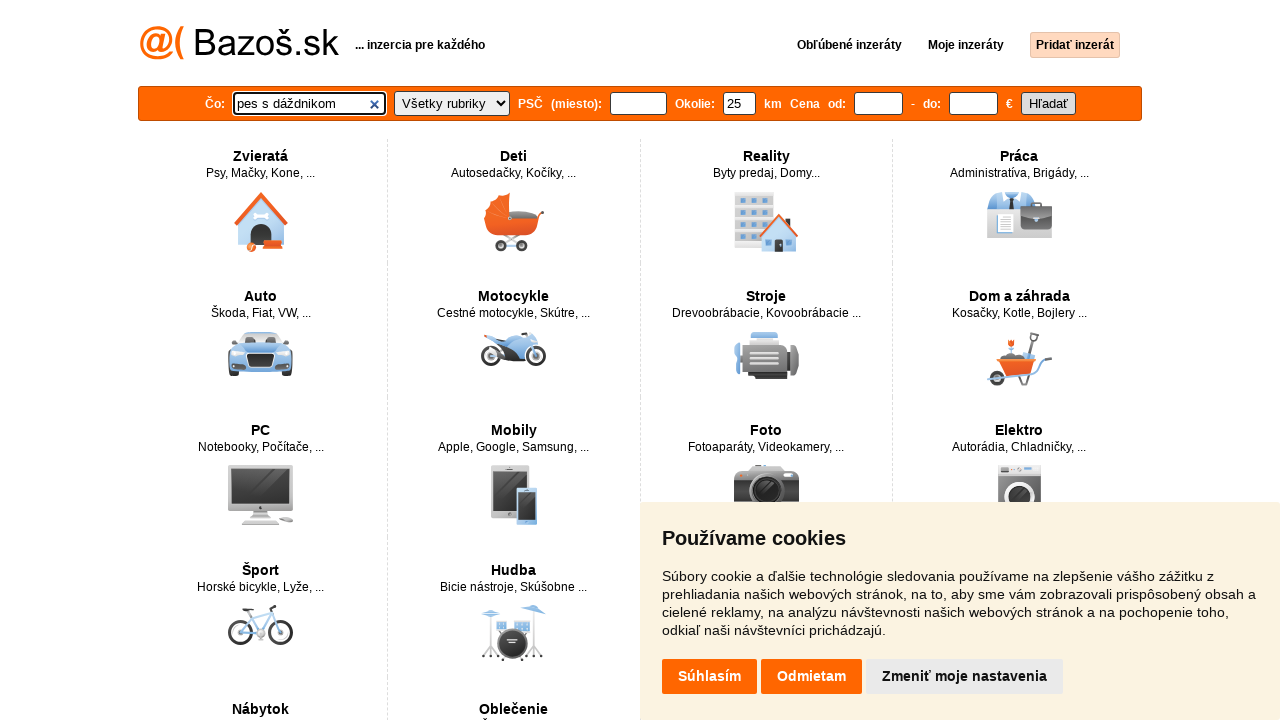

Clicked submit button to search for non-existing item at (1048, 103) on input[name='Submit']
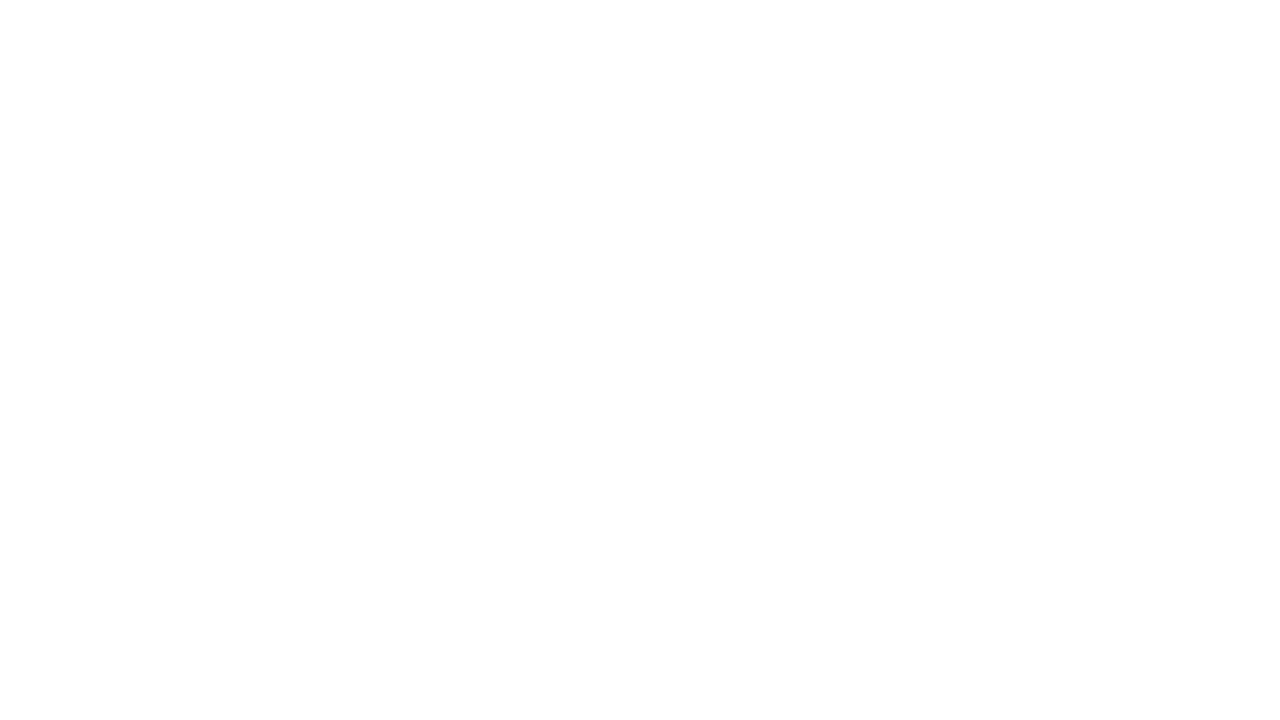

No search results found for 'pes s dáždnikom' - element not clickable as expected on .inzeraty:nth-child(5) .nadpis > a
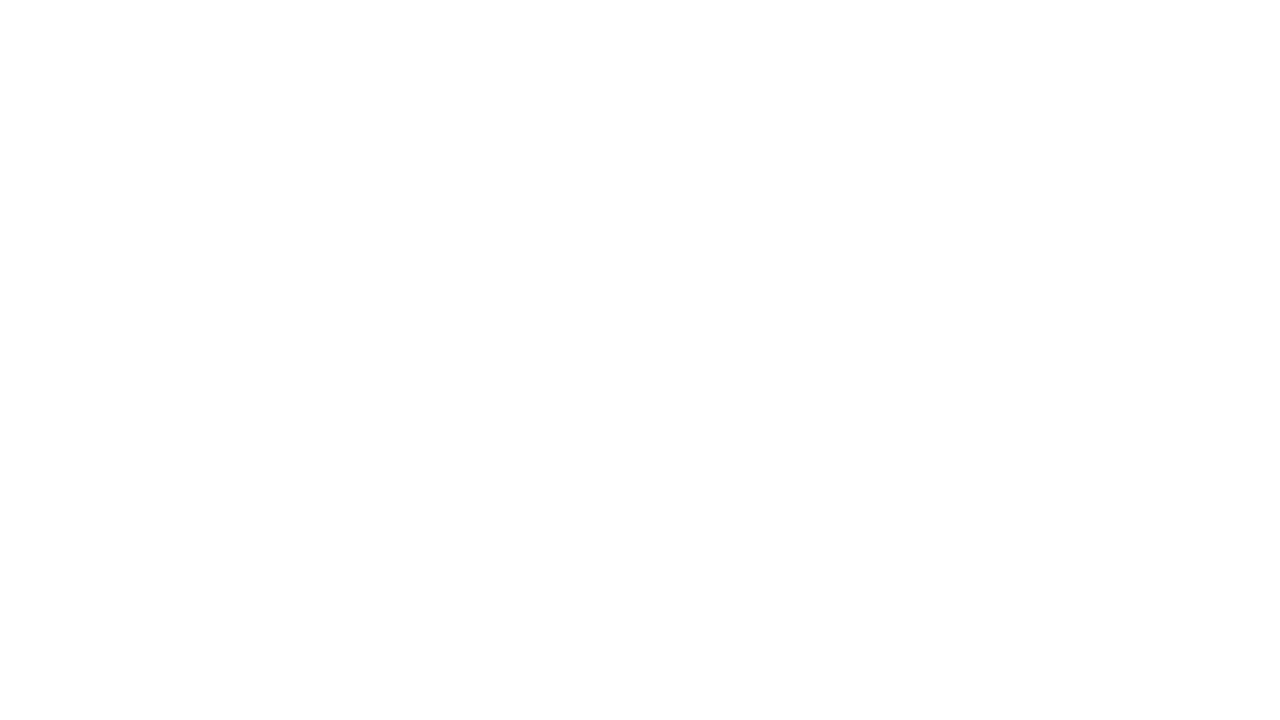

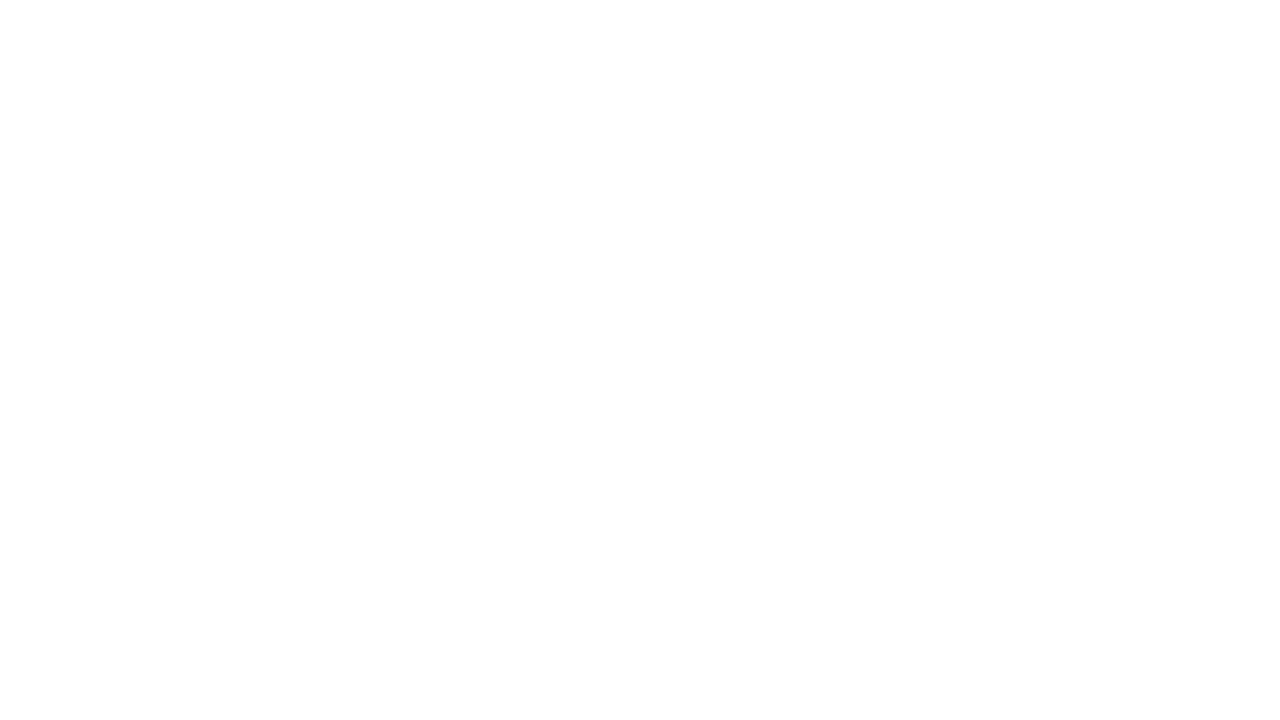